Tests add/remove elements functionality by clicking add button to create elements and delete button to remove them

Starting URL: https://the-internet.herokuapp.com

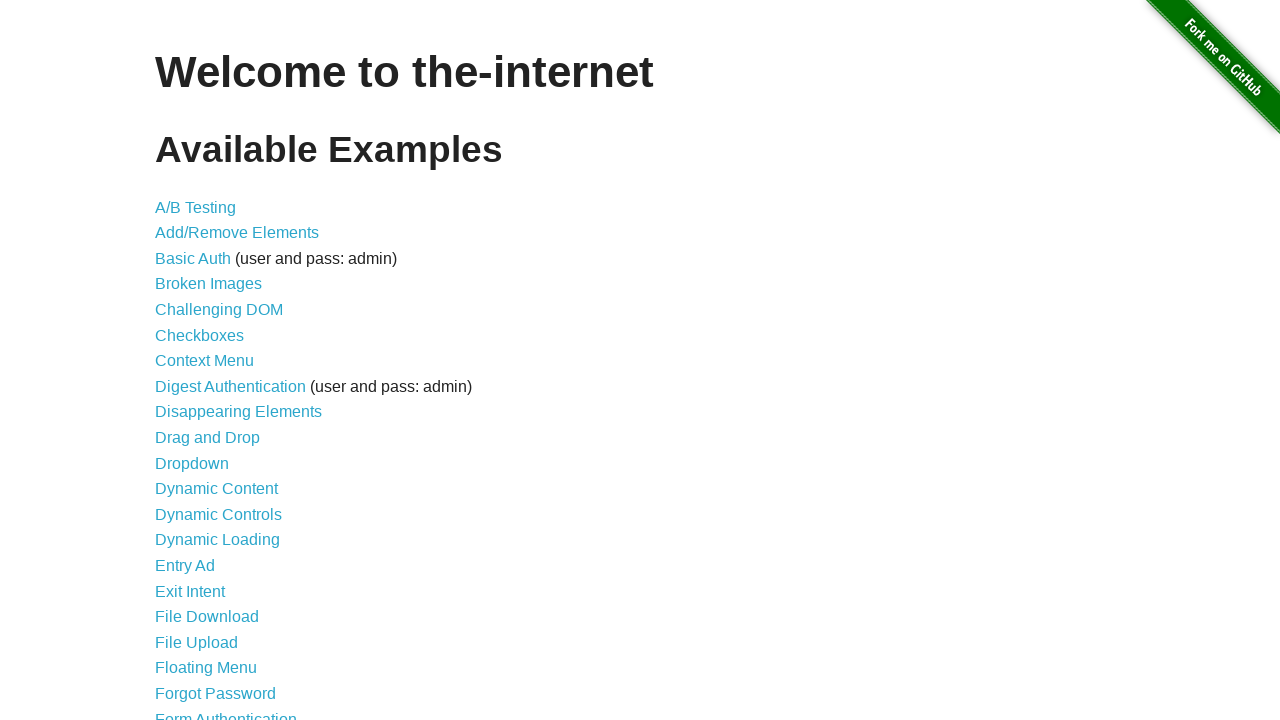

Clicked on Add/Remove Elements link at (237, 233) on a[href='/add_remove_elements/']
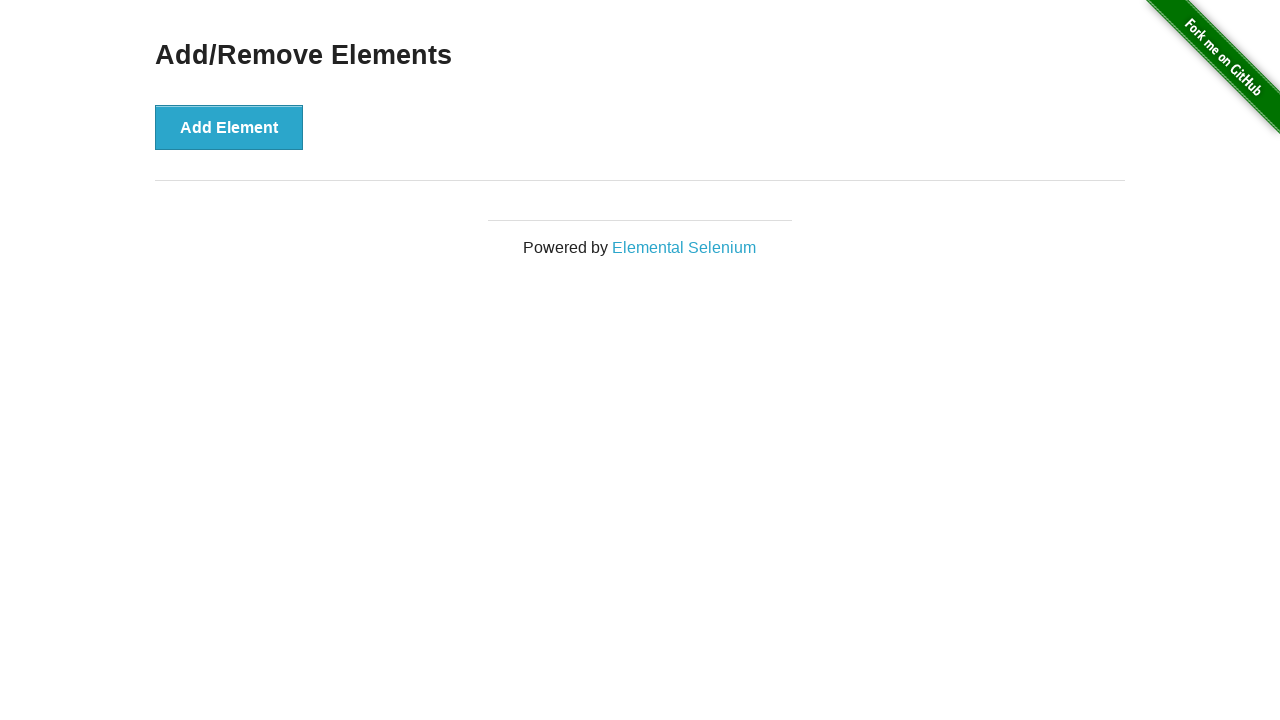

Waited for h3 heading to load
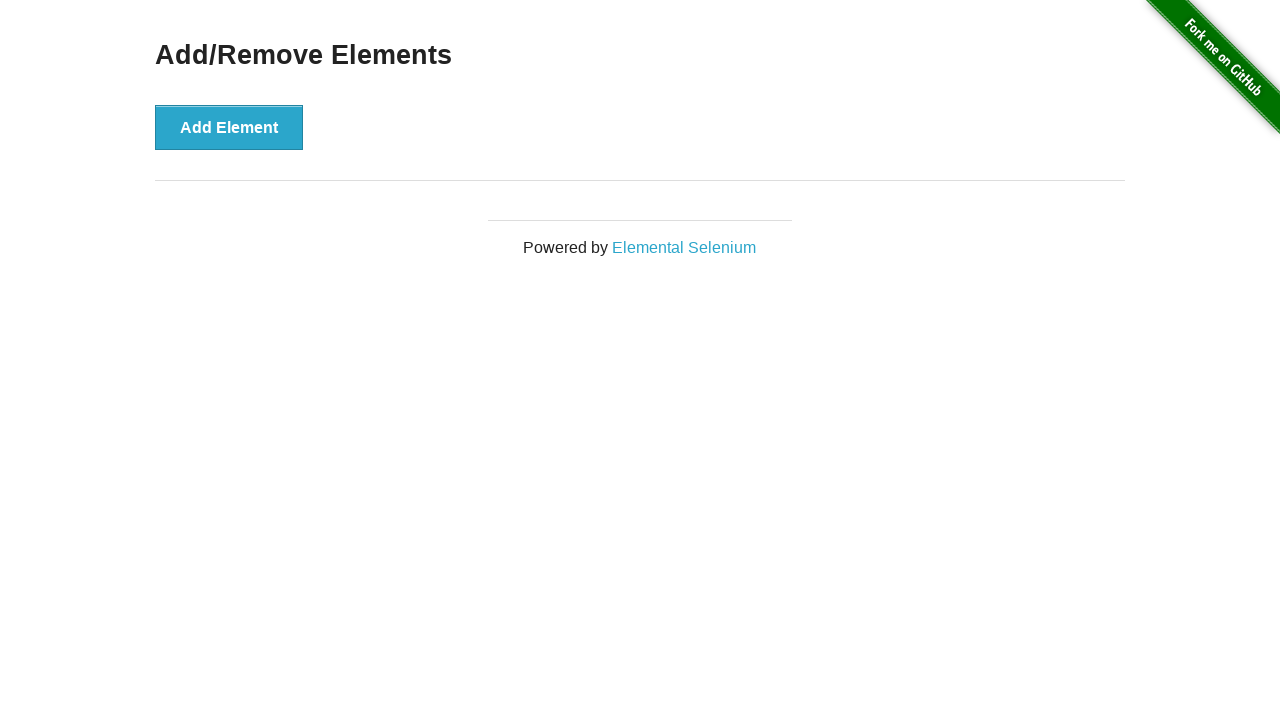

Verified h3 heading contains 'Add/Remove Elements'
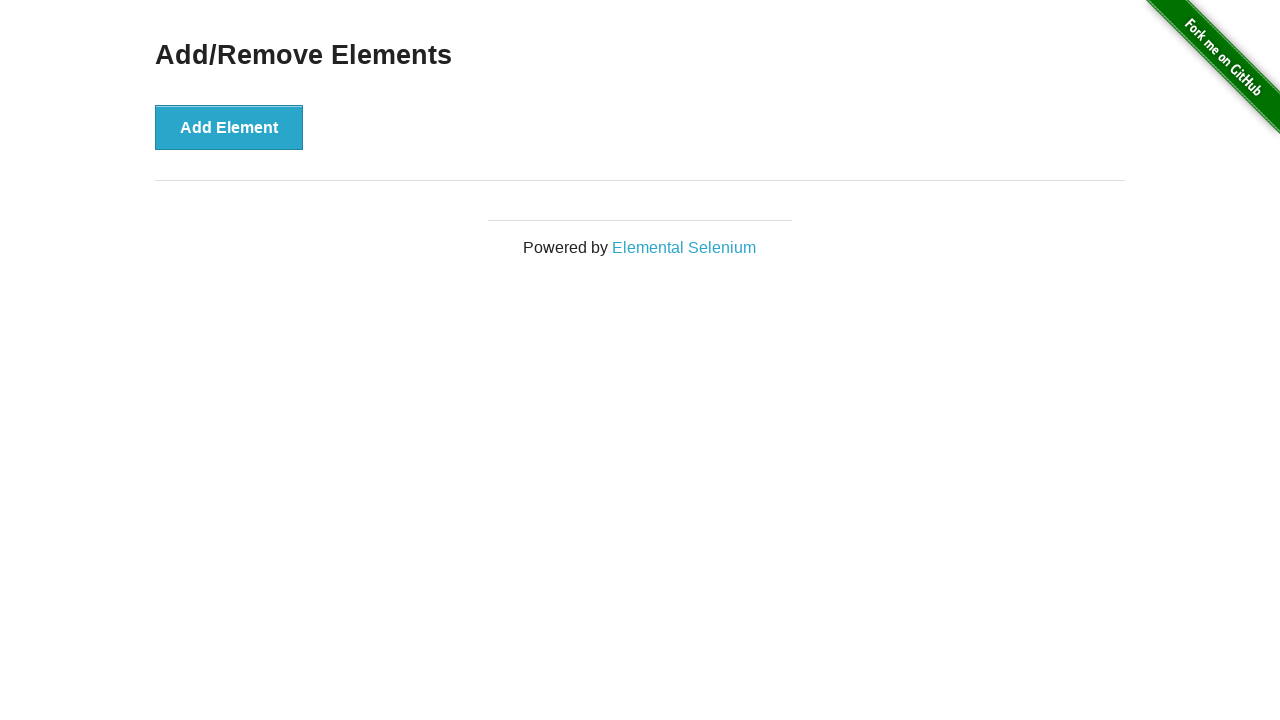

Verified Add Element button is visible
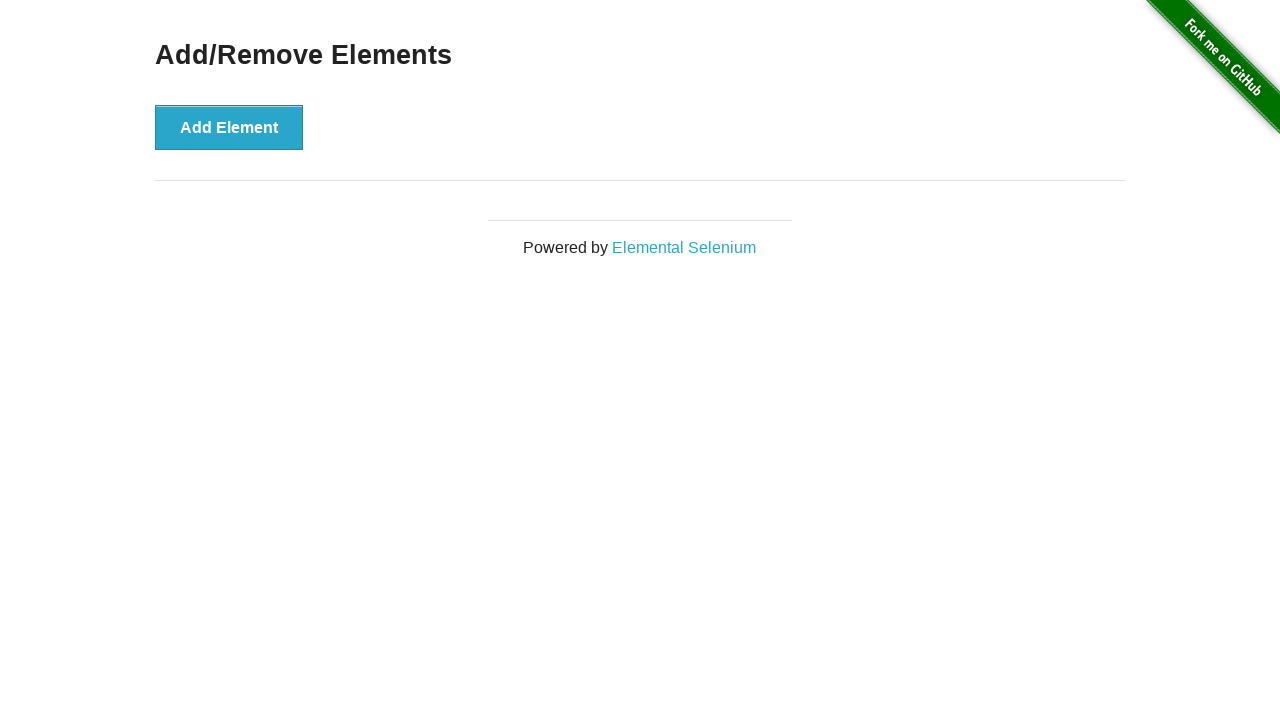

Verified Delete button is not present initially
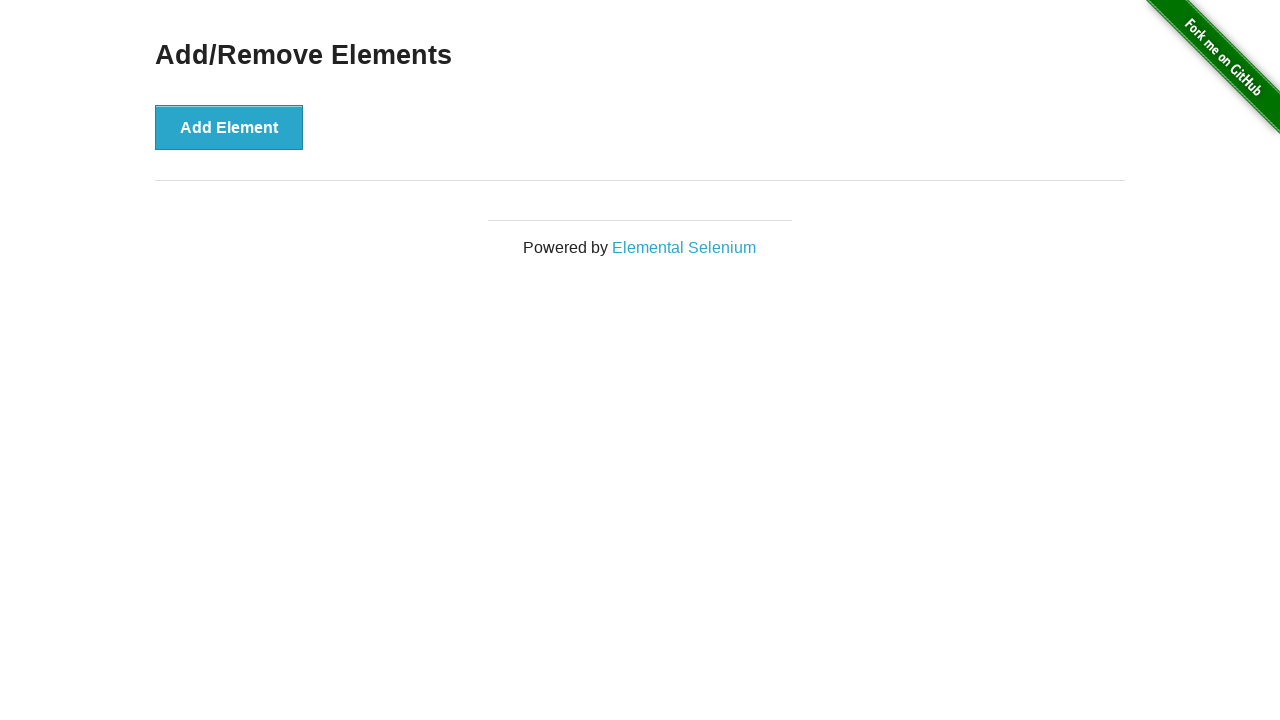

Clicked Add Element button to create new element at (229, 127) on button:has-text('Add Element')
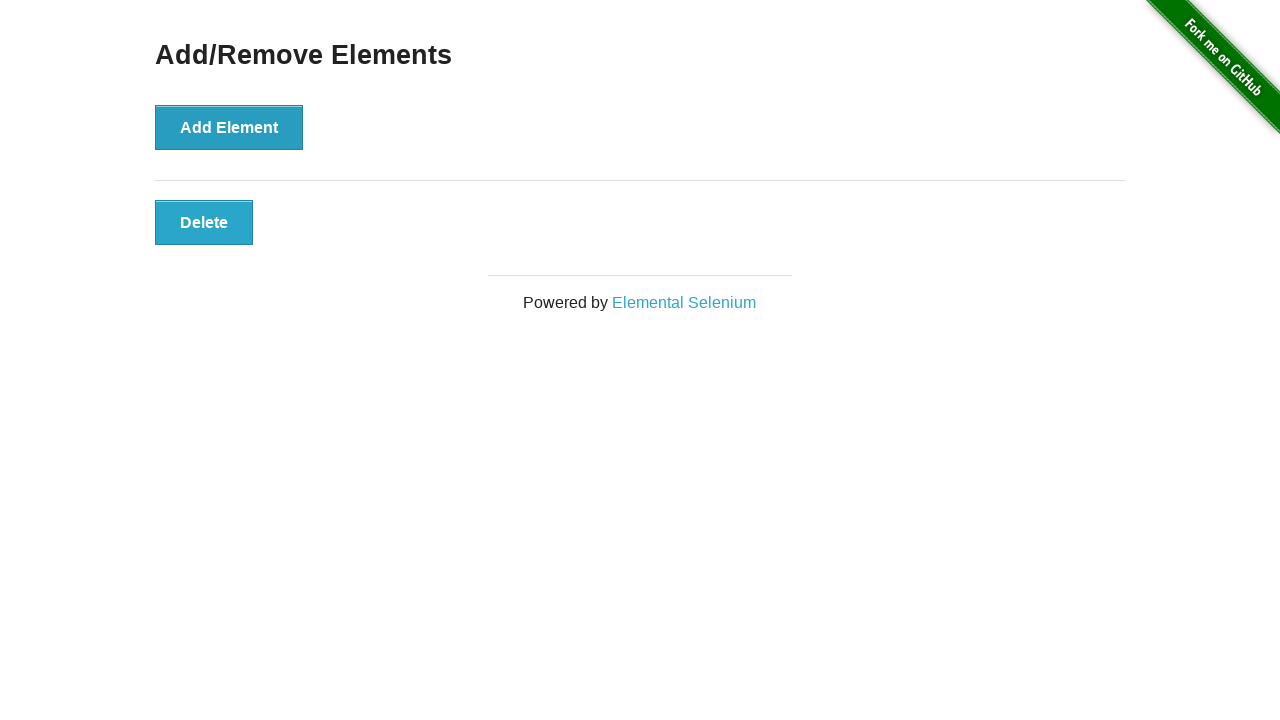

Verified Delete button appeared after adding element
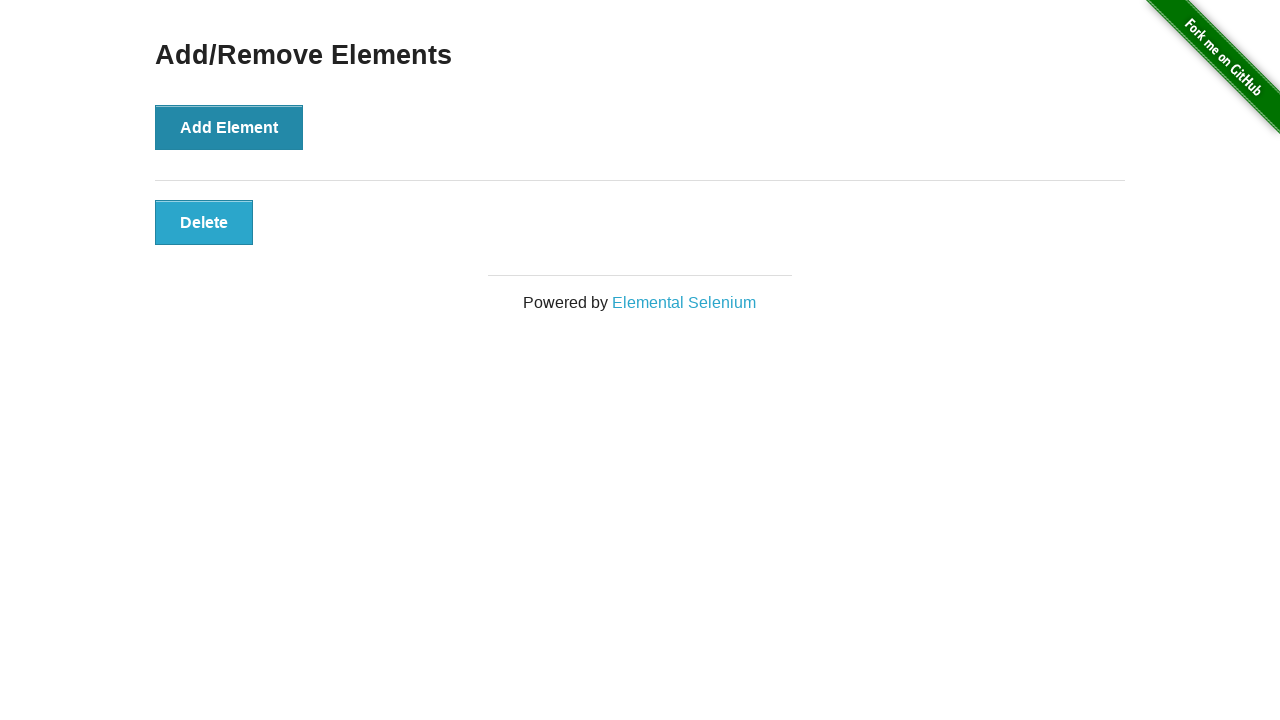

Clicked Delete button to remove element at (204, 222) on button:has-text('Delete')
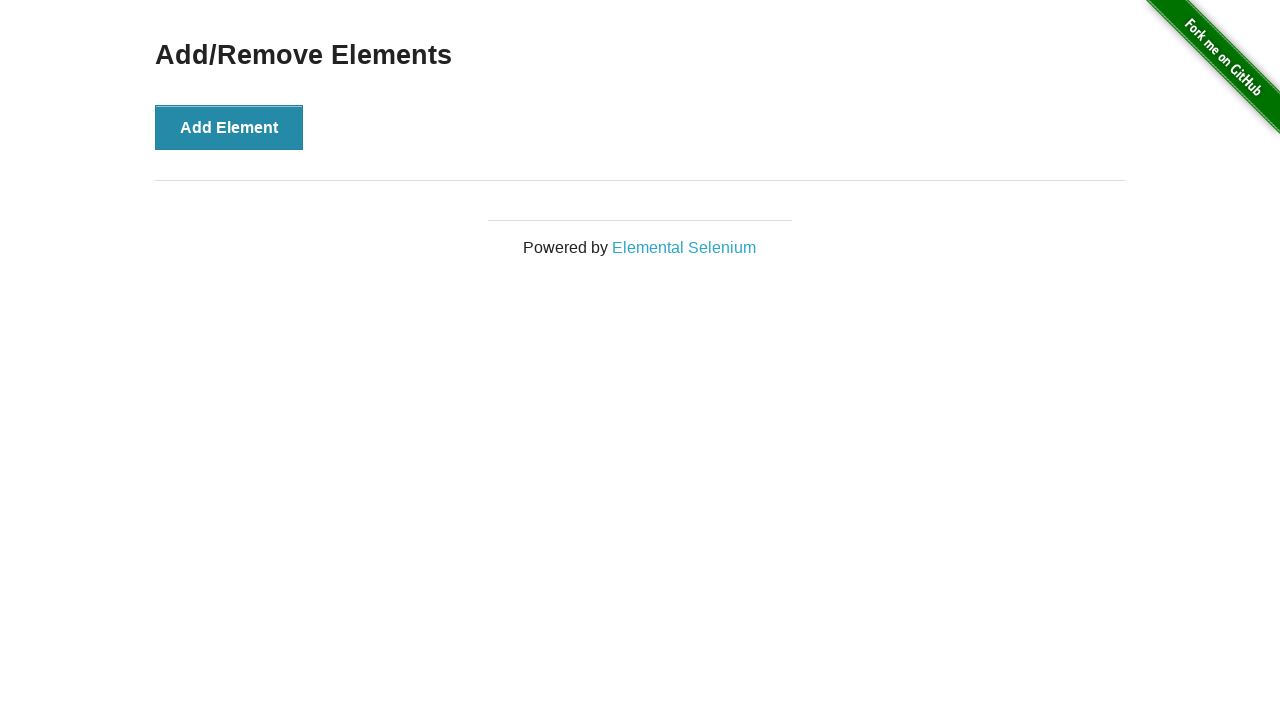

Waited 500ms for element removal animation
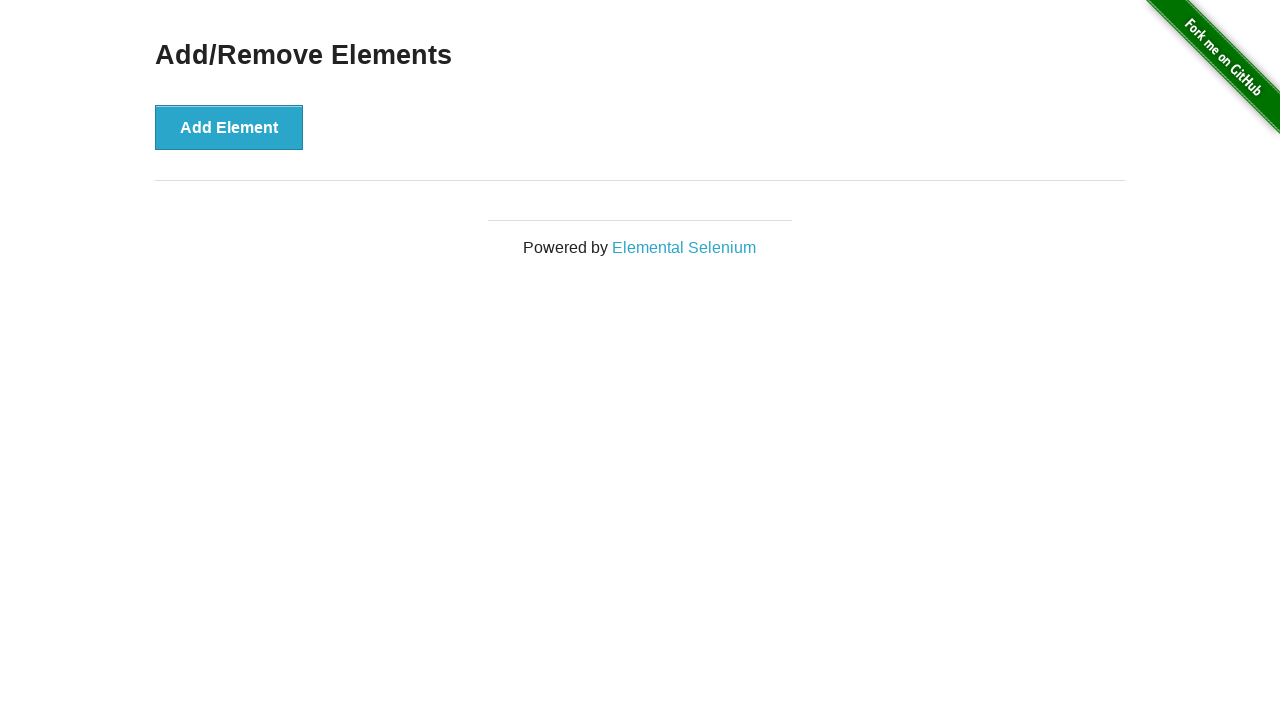

Verified Delete button is no longer present after removal
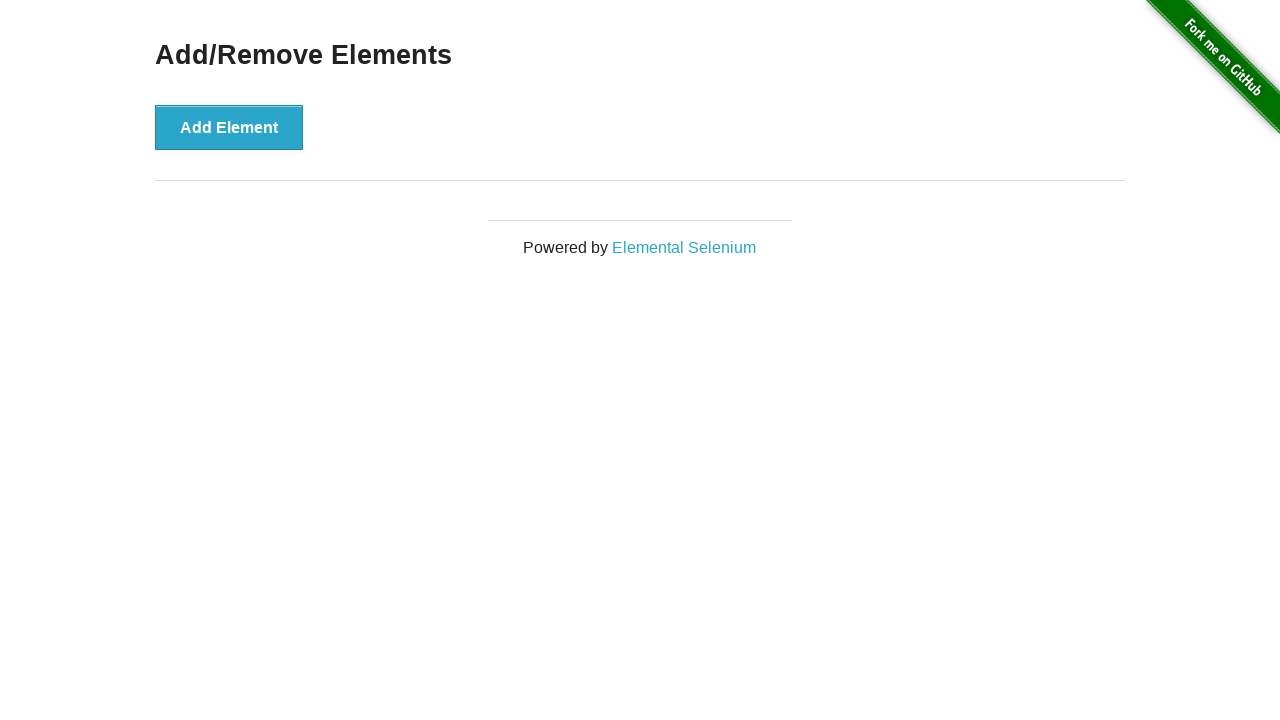

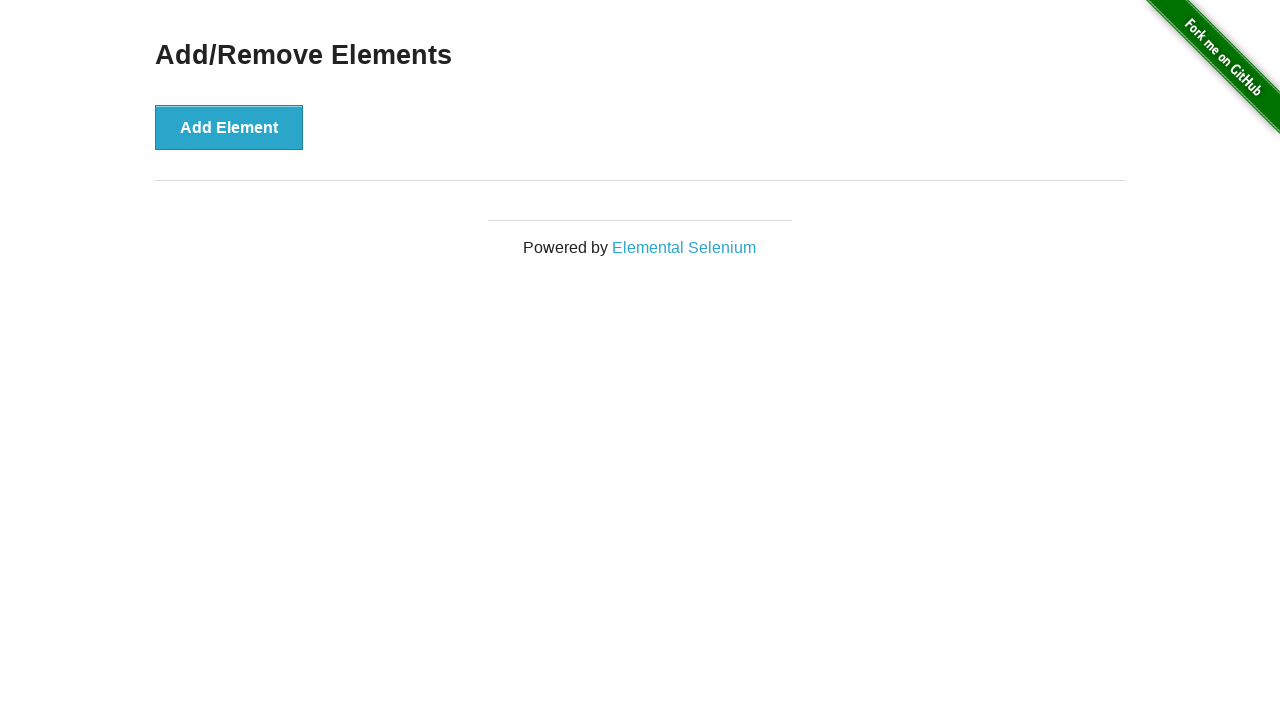